Waits for a specific price to appear, books when price reaches $100, then solves a mathematical problem and submits the answer

Starting URL: http://suninjuly.github.io/explicit_wait2.html

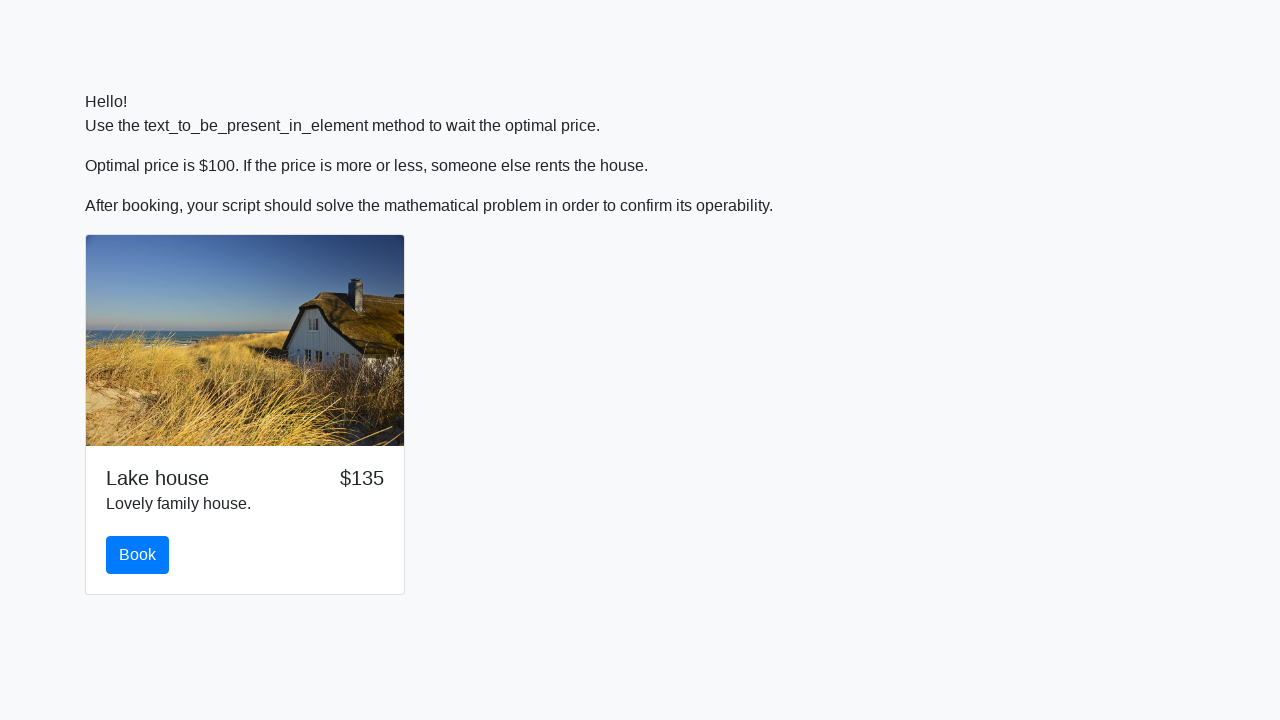

Waited for price to reach $100
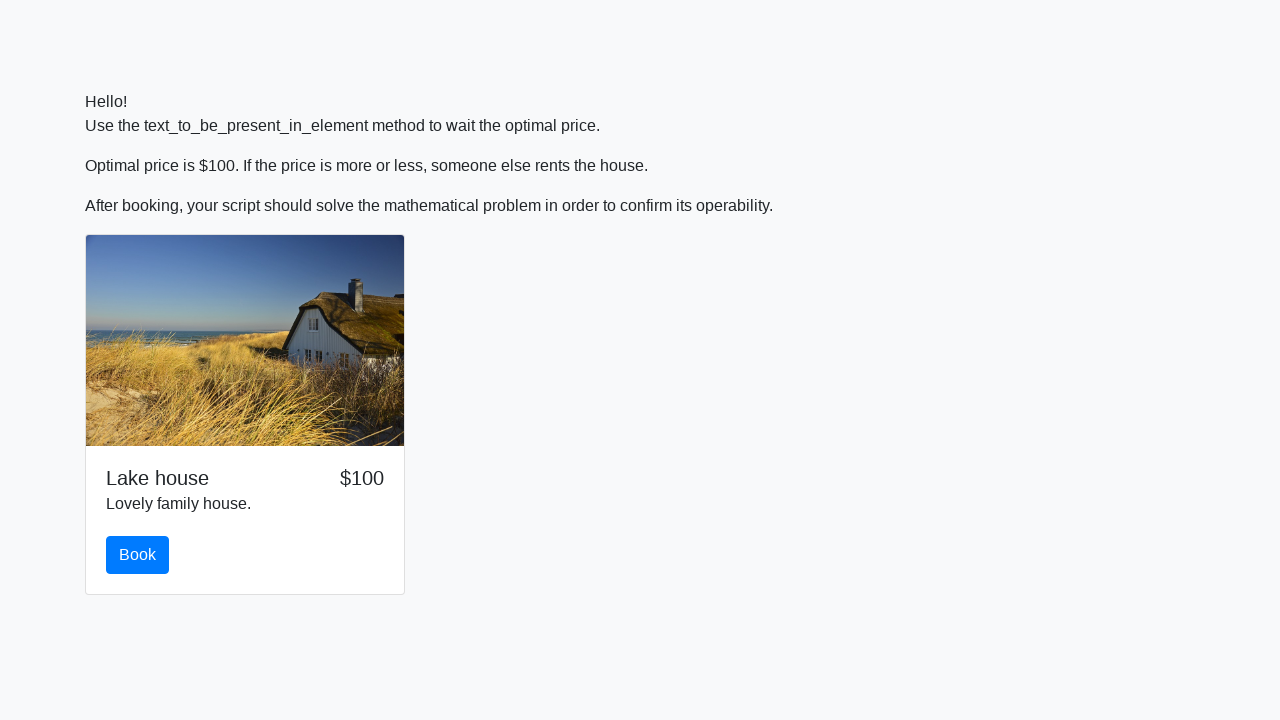

Clicked the book button at (138, 555) on #book
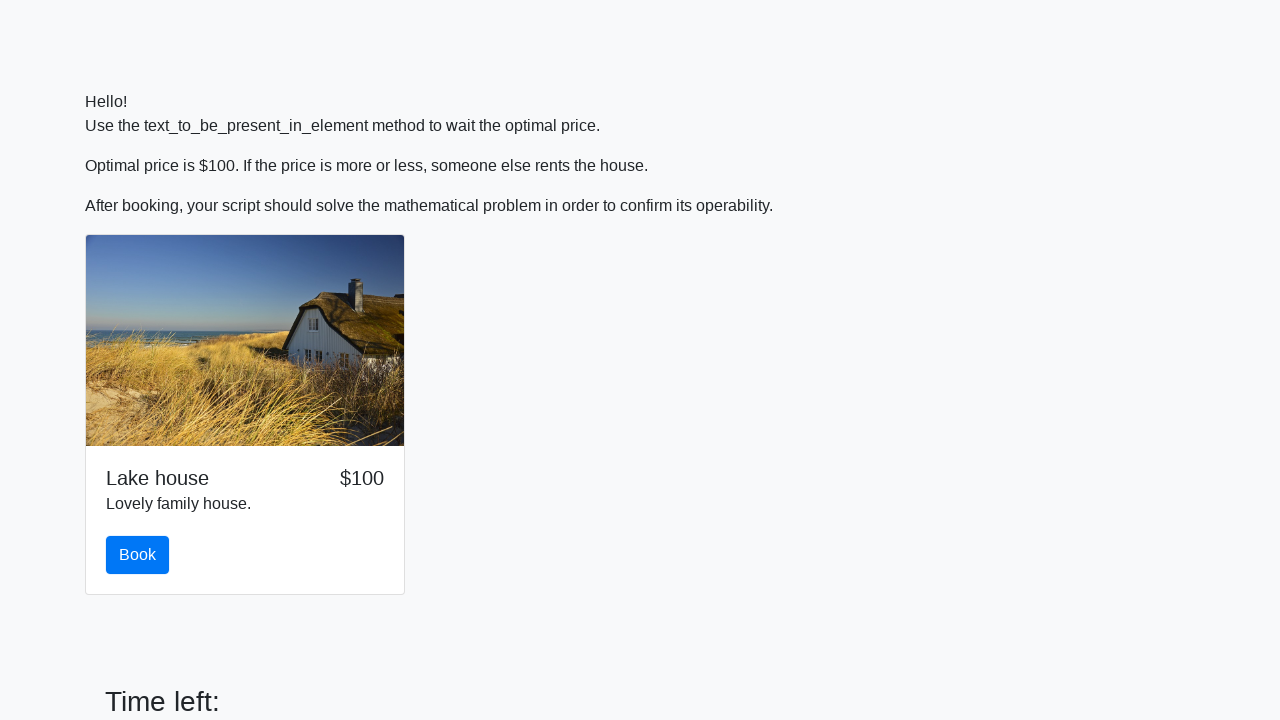

Retrieved the number from input_value field
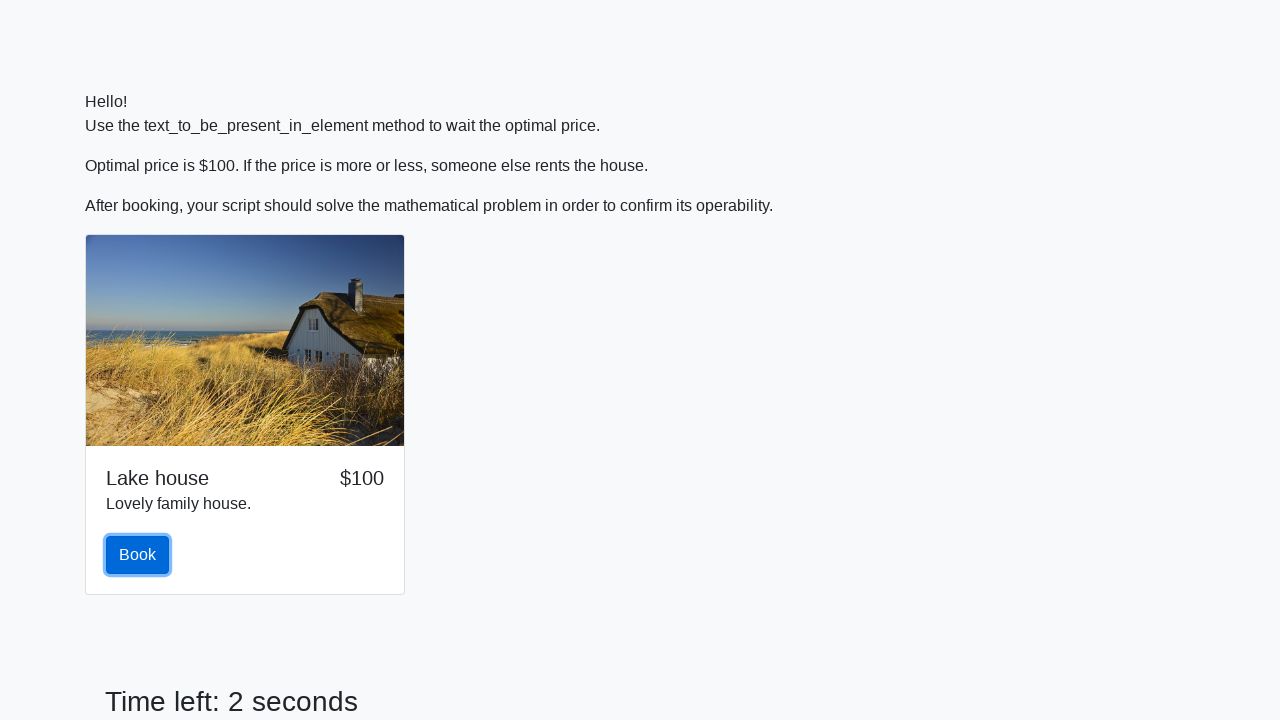

Calculated the formula result using the retrieved number
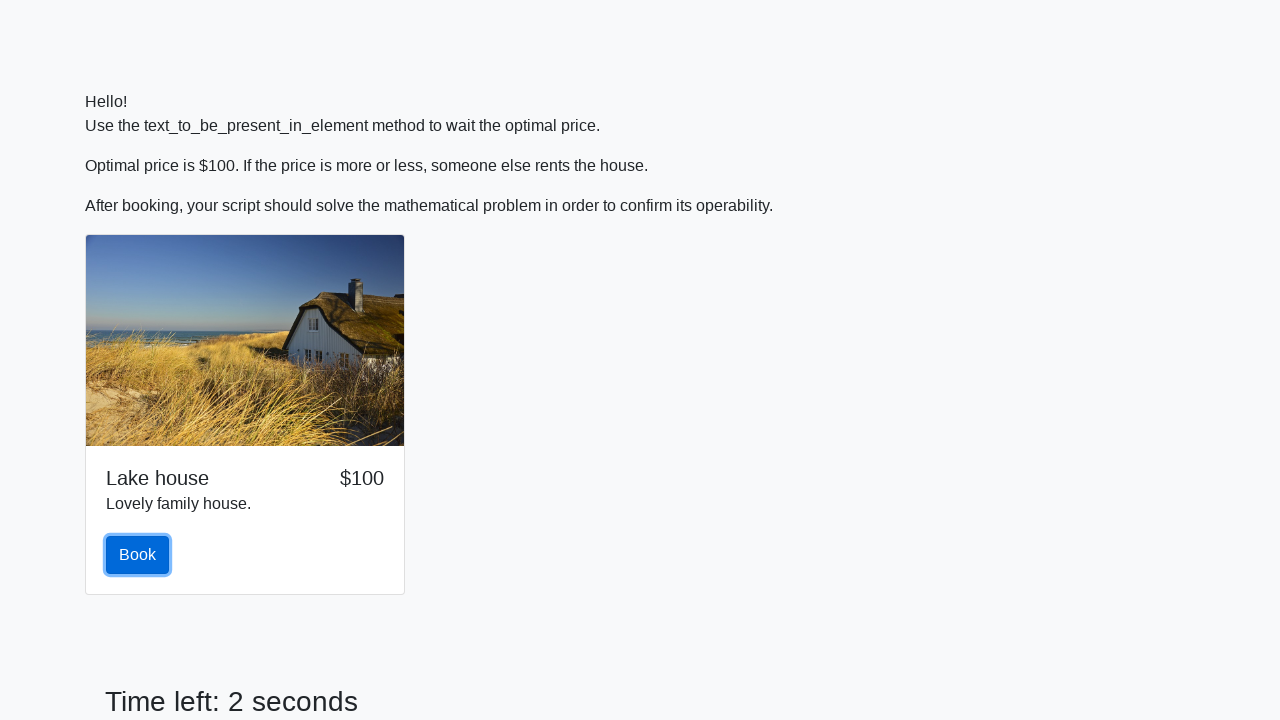

Filled the answer field with the calculated value on #answer
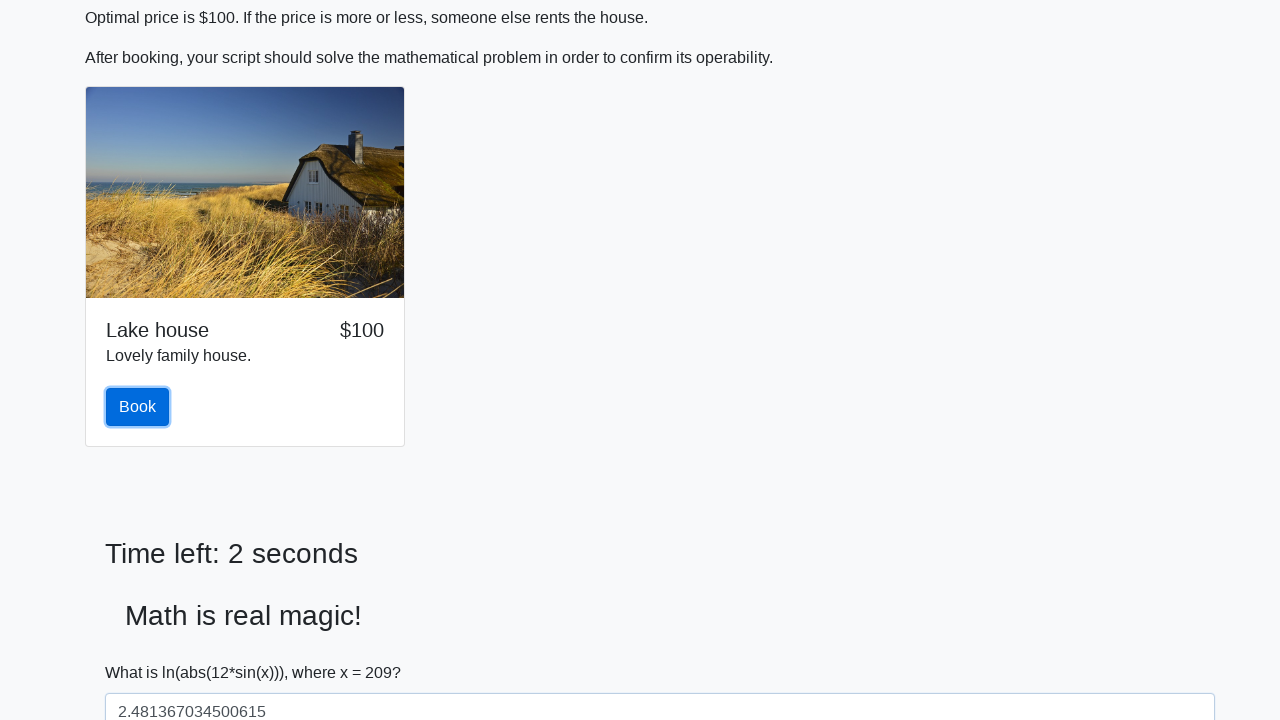

Scrolled the submit button into view
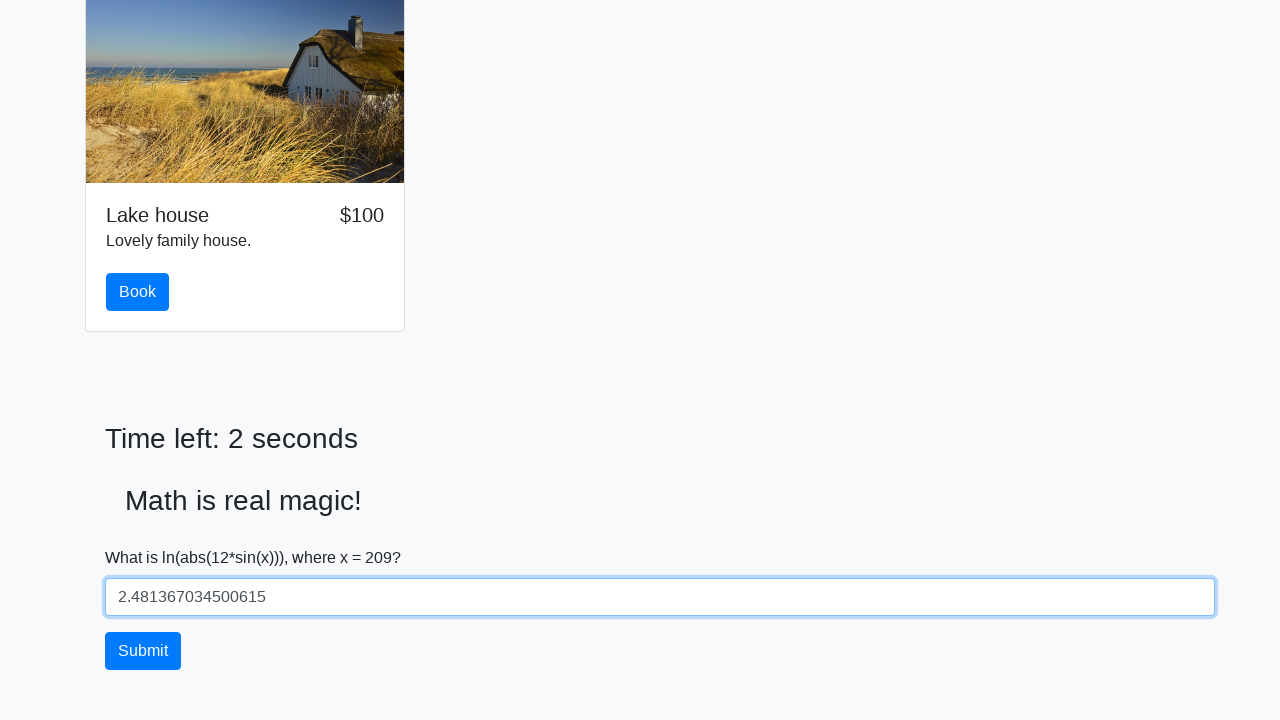

Clicked the submit button to submit the answer at (143, 651) on button[type='submit']
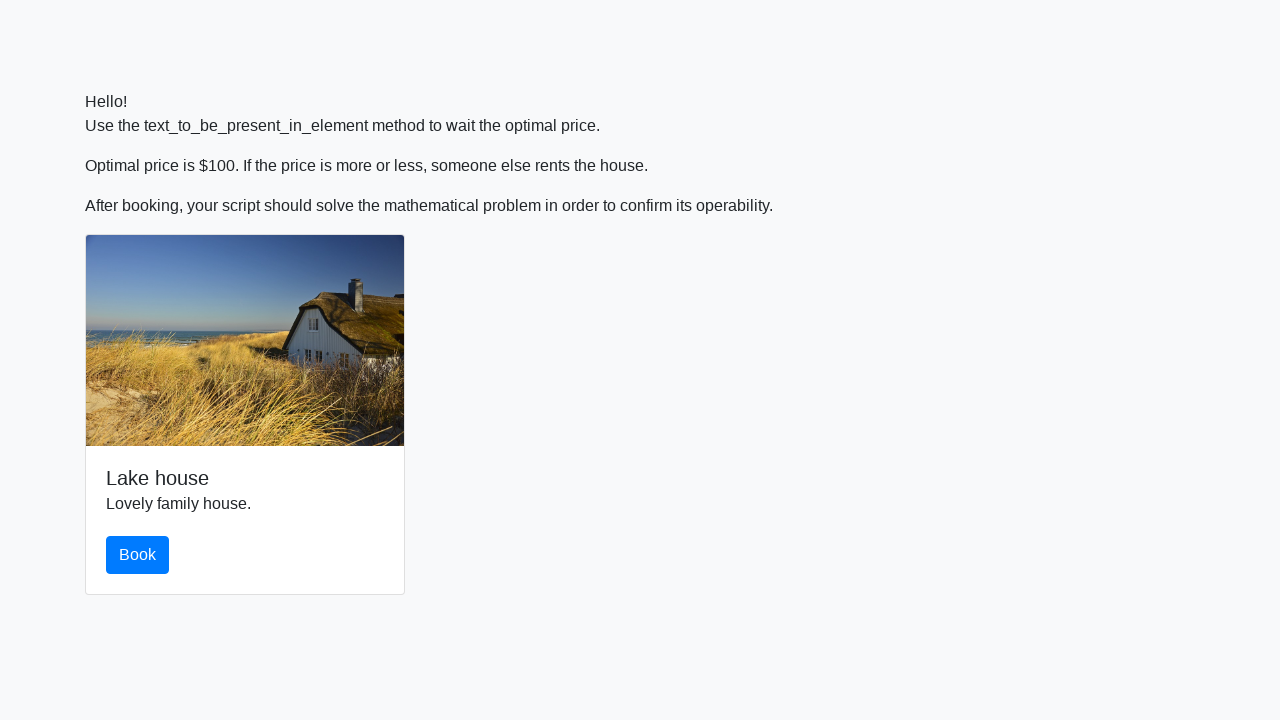

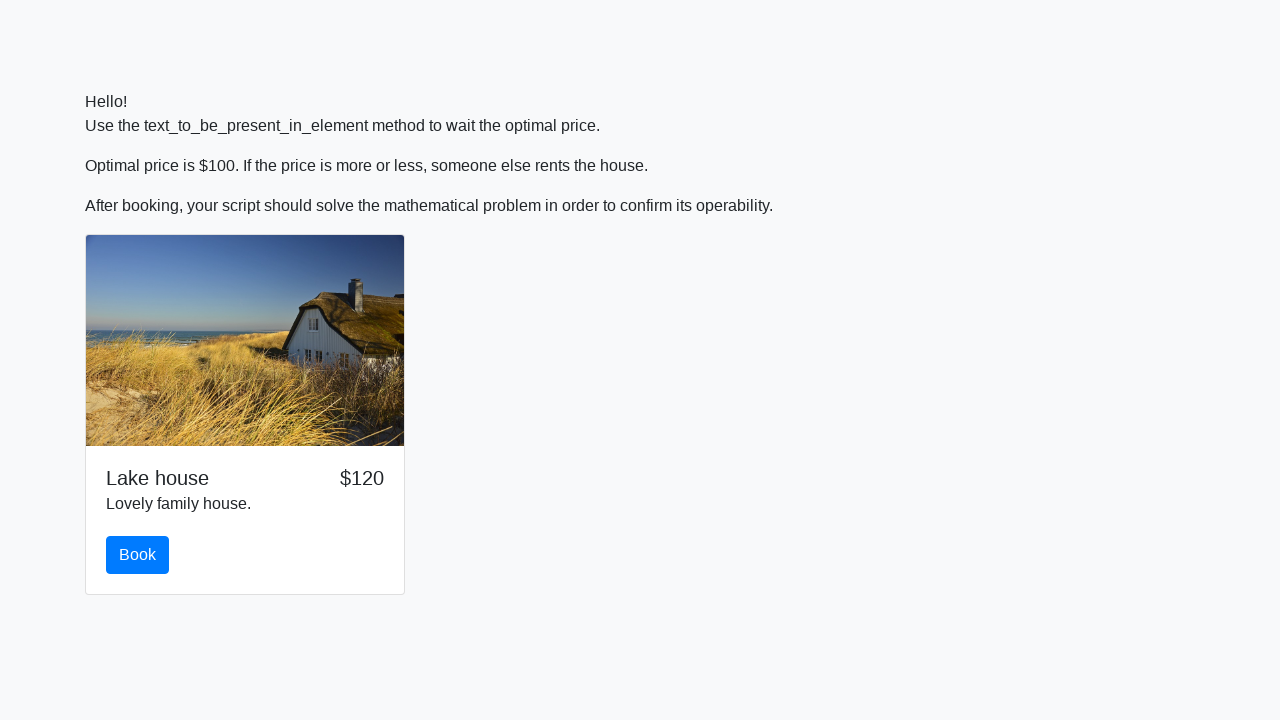